Tests locating an input field using CSS selector and verifying its placeholder attribute

Starting URL: https://www.qa-practice.com/elements/input/simple

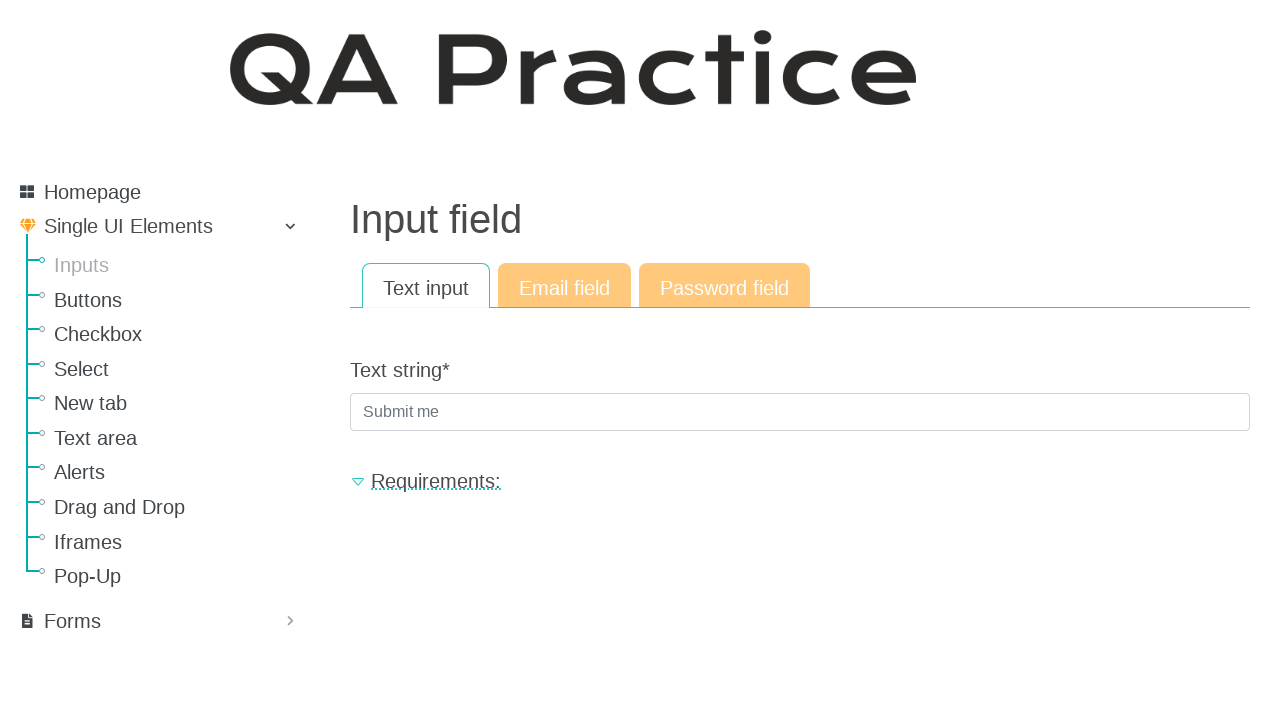

Filled input field with CSS selector '.form-control' with 'input_data' on .form-control
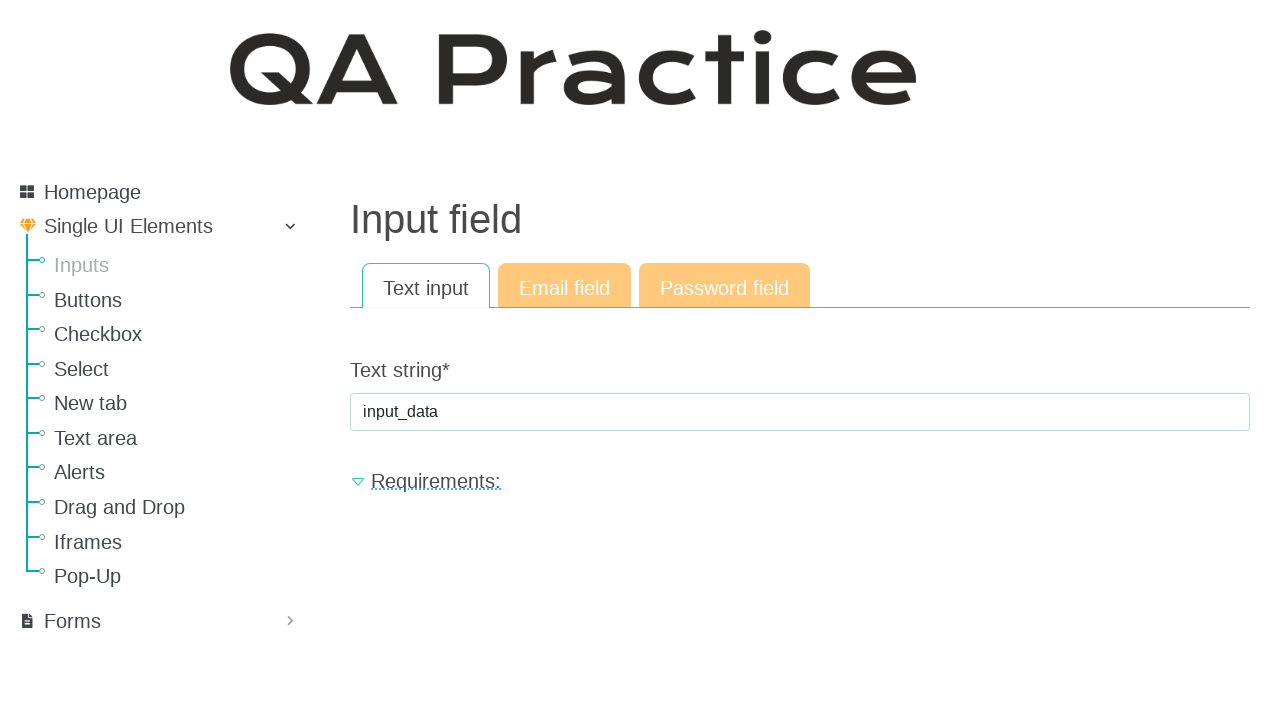

Located input field using CSS selector '.form-control'
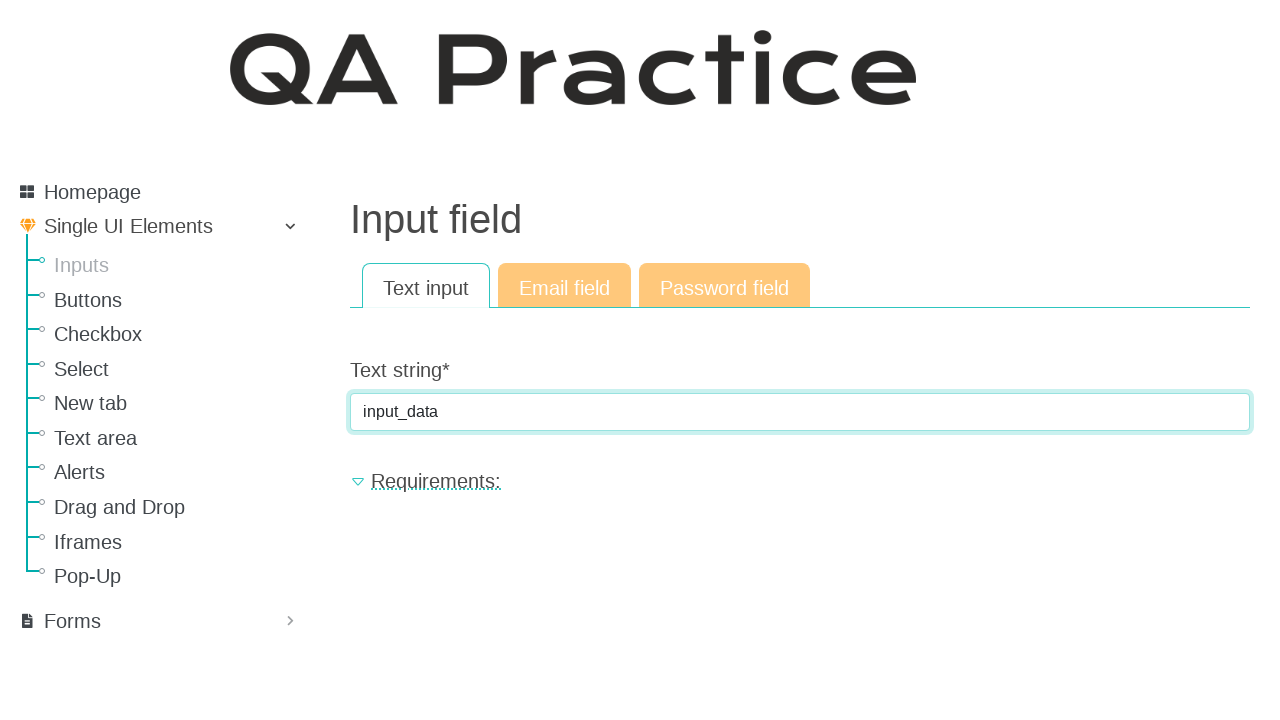

Verified that placeholder attribute equals 'Submit me'
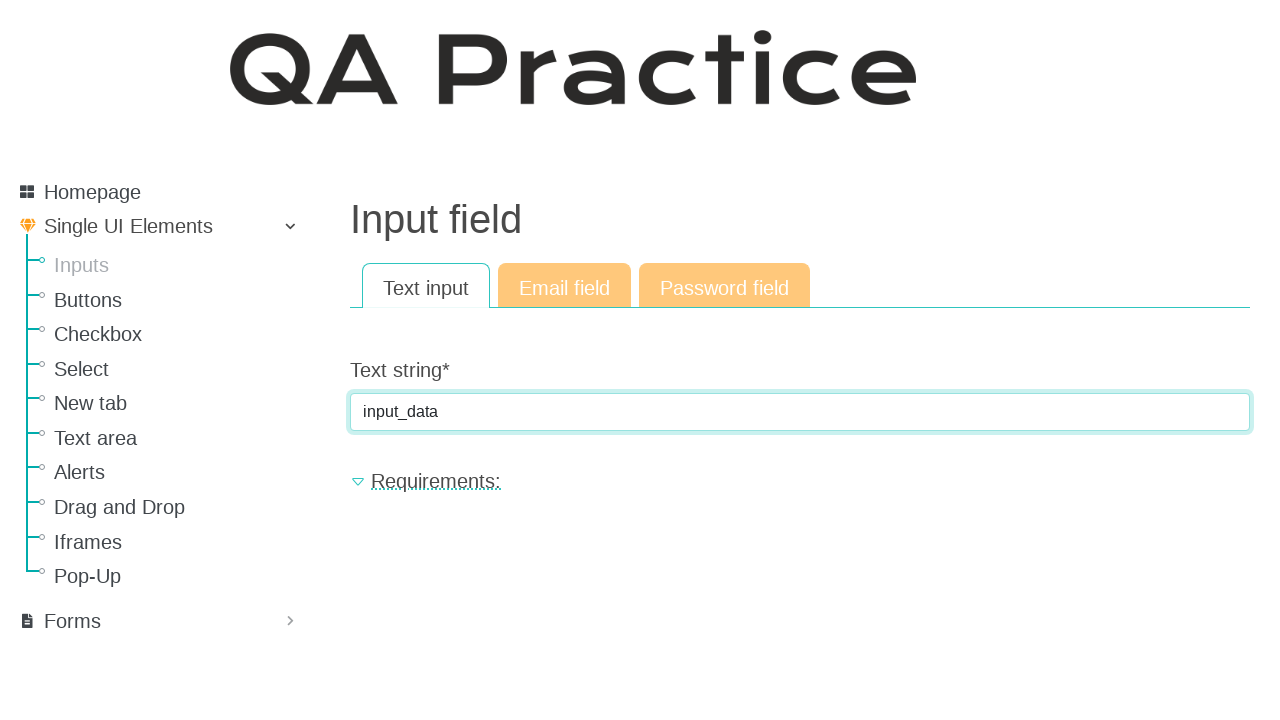

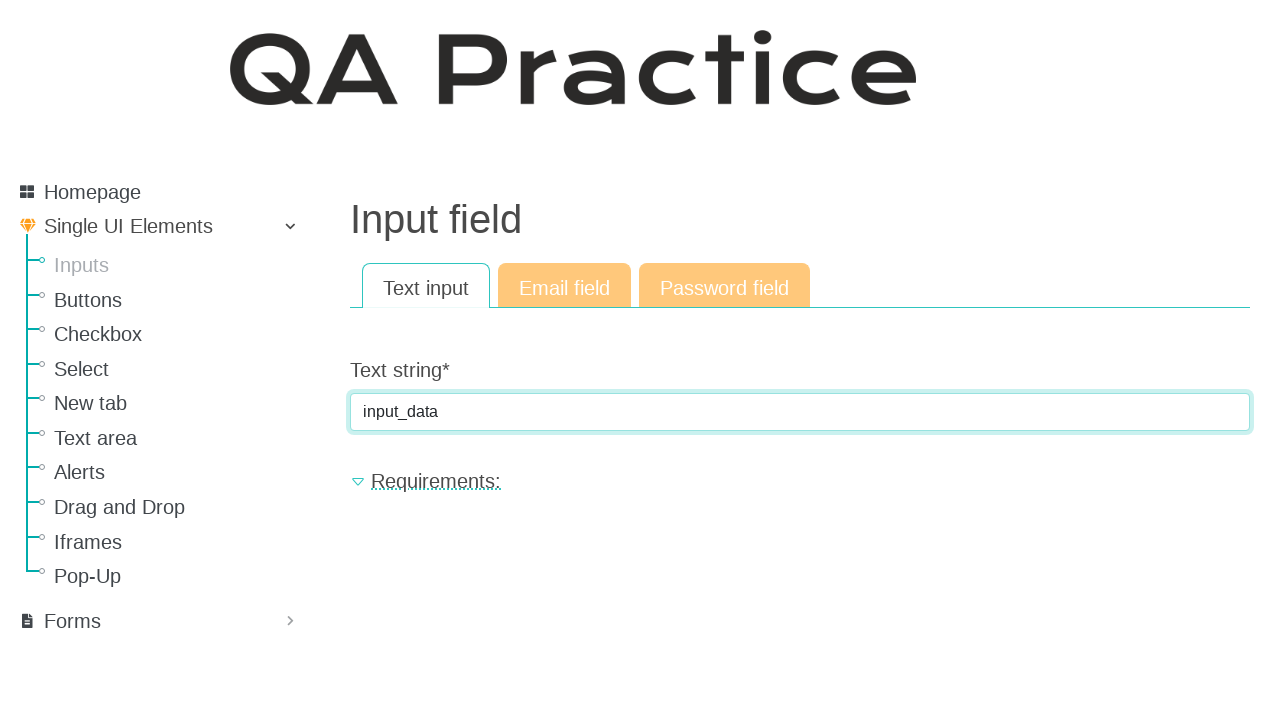